Navigates to a practice page and clicks on a blinking text link, which opens a new browser window/tab for practicing window handling

Starting URL: https://www.rahulshettyacademy.com/loginpagePractise/

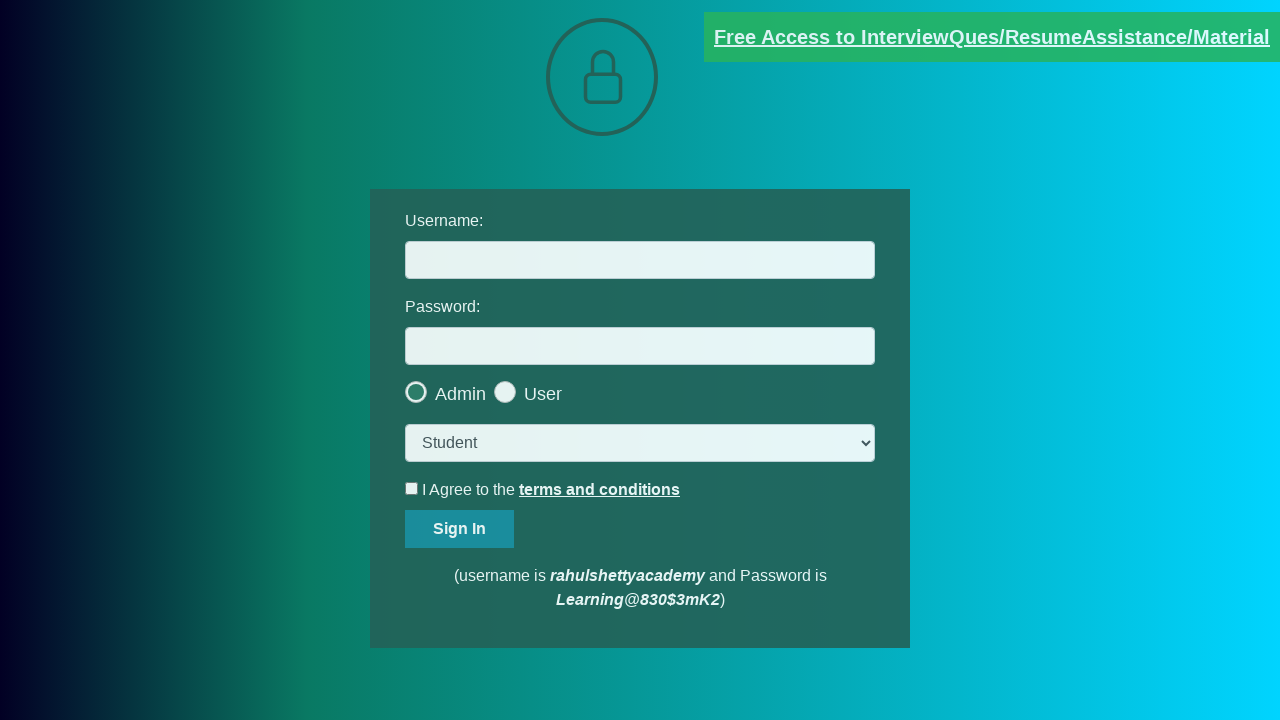

Navigated to Rahul Shetty Academy login practice page
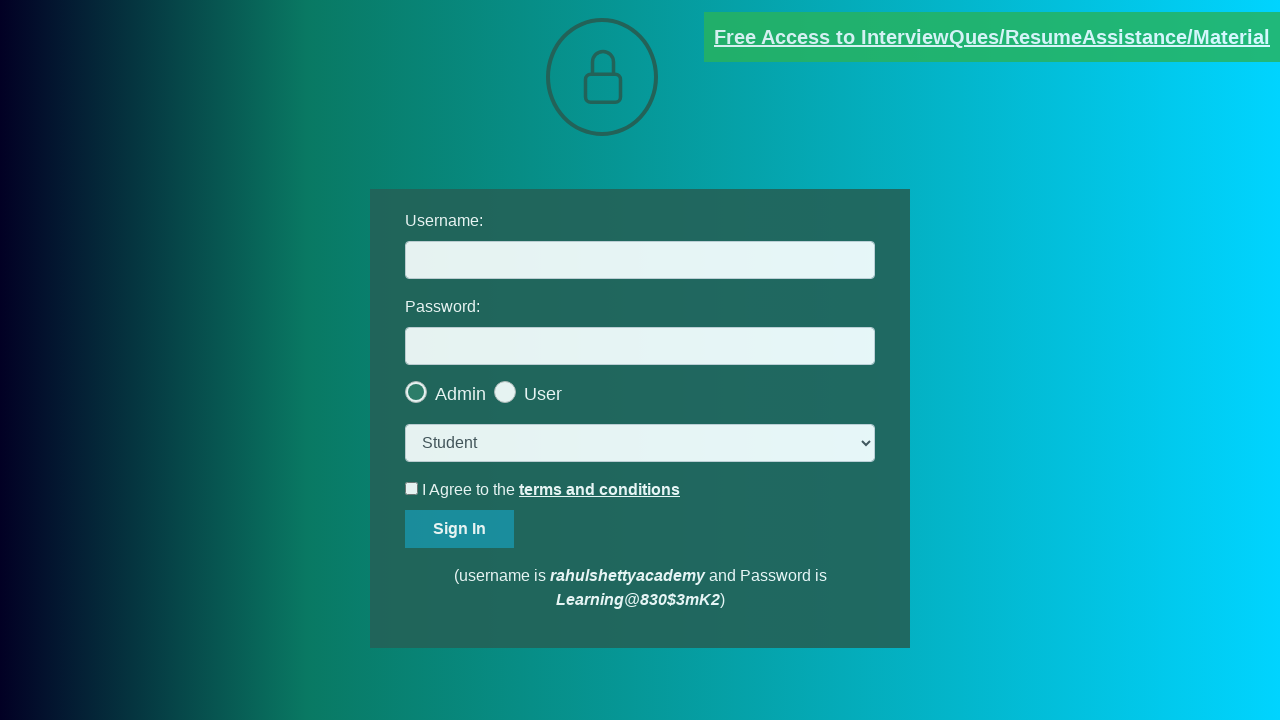

Clicked on the blinking text link at (992, 37) on a.blinkingText
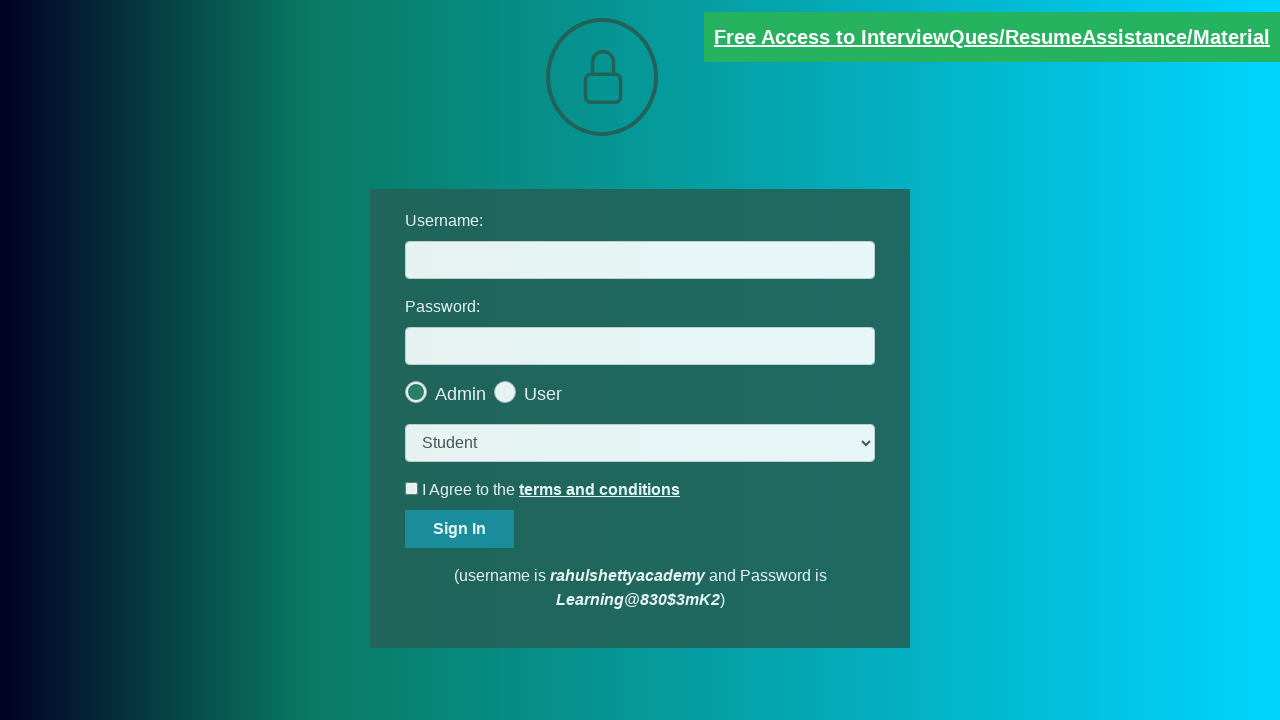

Initiated click on blinking text link to open new window/tab at (992, 37) on a.blinkingText
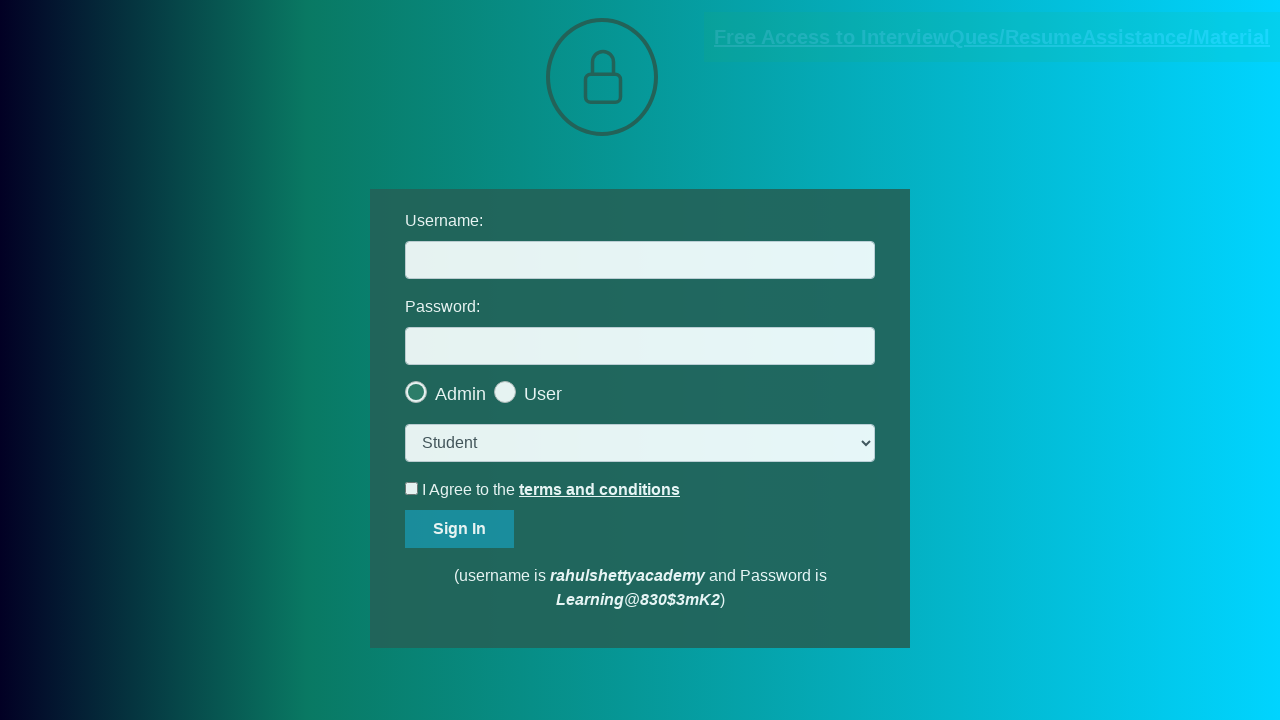

New browser window/tab opened
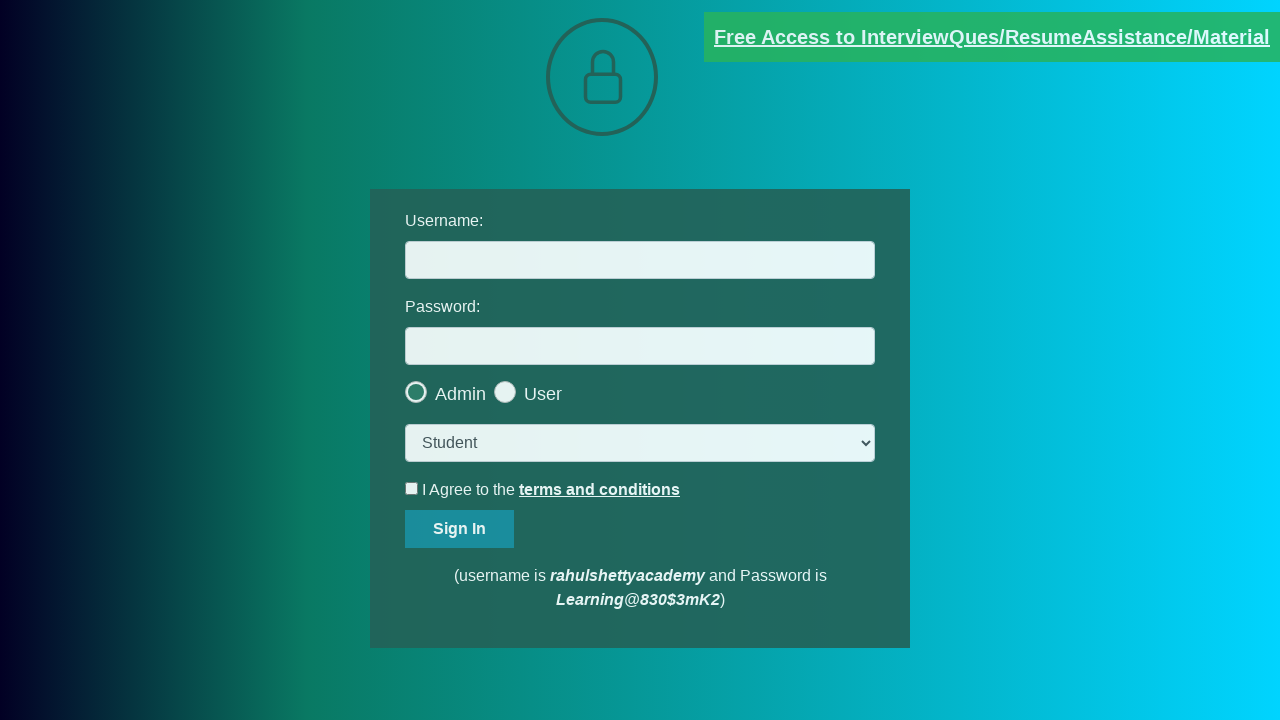

New page loaded successfully
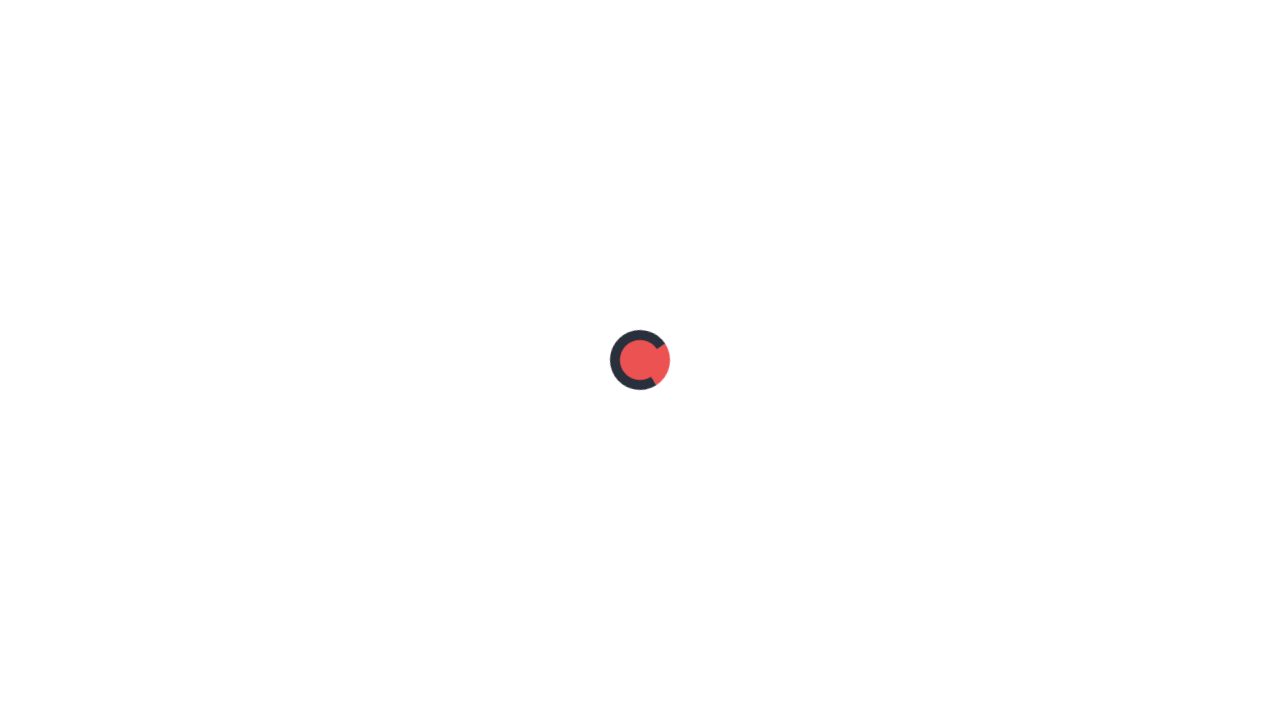

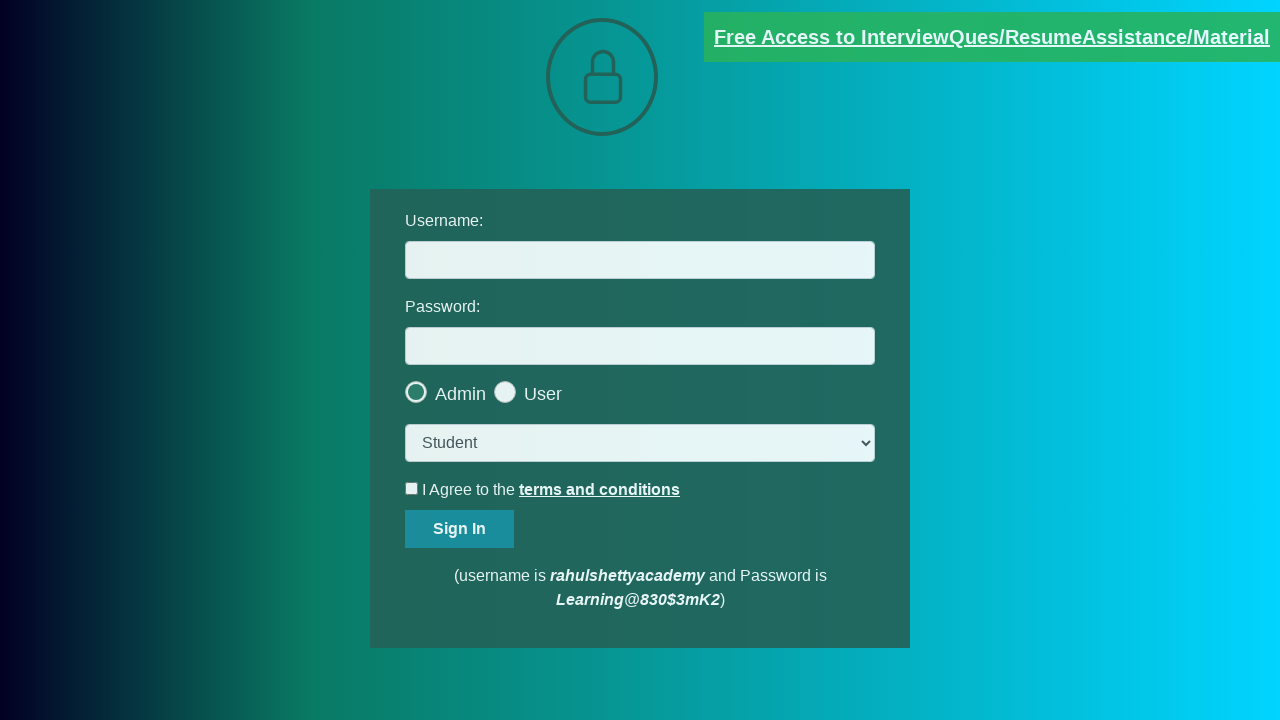